Tests the order placement flow from the cart page by clicking "Place Order", filling in customer and payment details, submitting the order, and confirming the purchase on the demoblaze demo e-commerce site.

Starting URL: https://www.demoblaze.com/cart.html

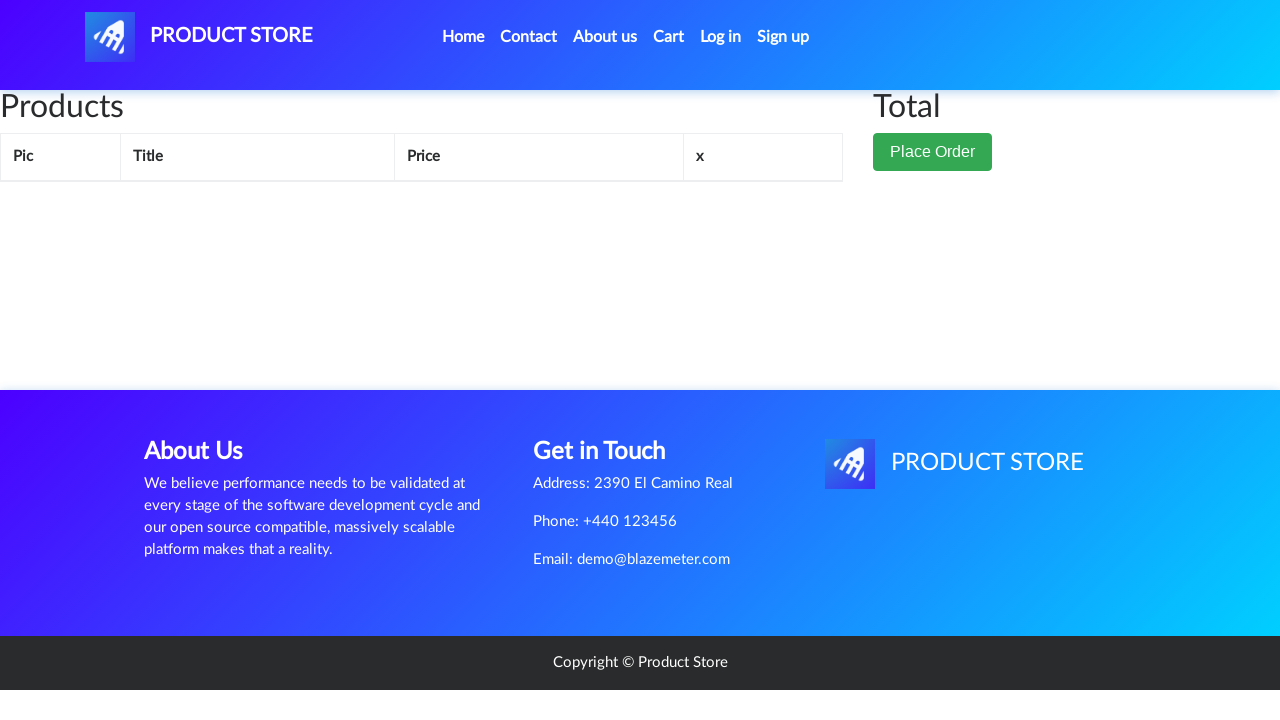

Clicked 'Place Order' button to open order modal at (933, 152) on button[data-target='#orderModal']
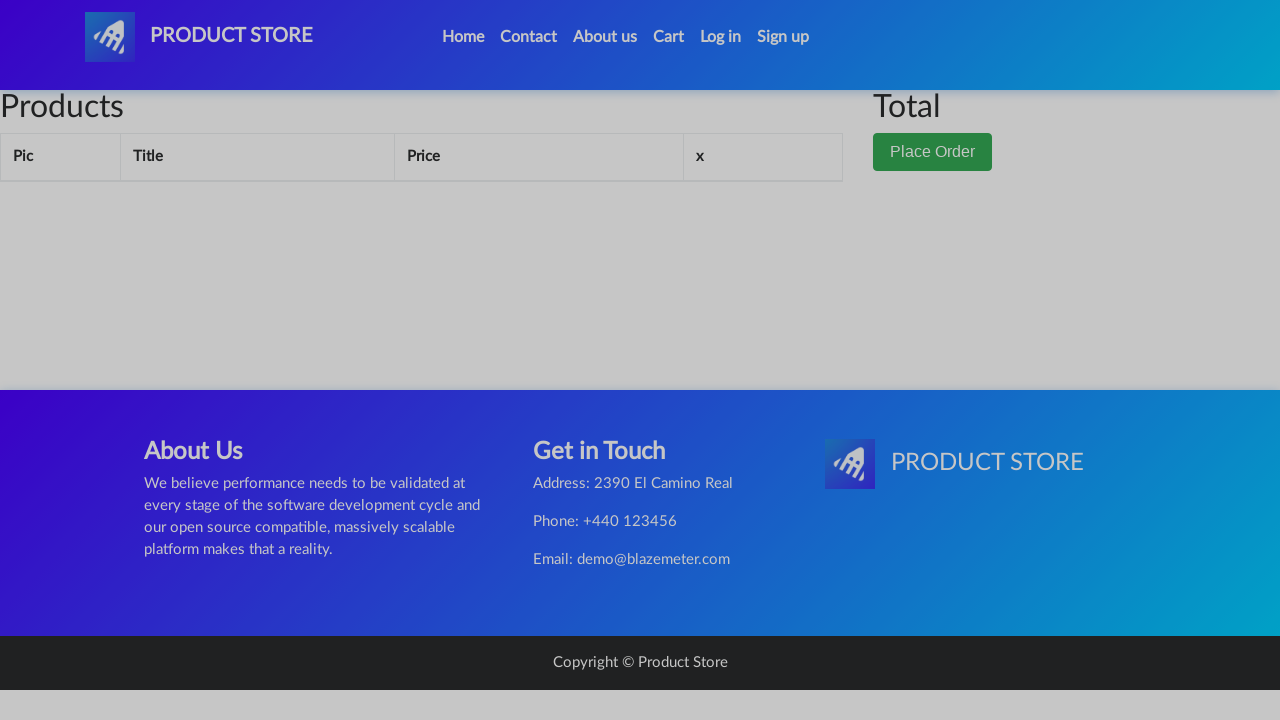

Order modal appeared and is visible
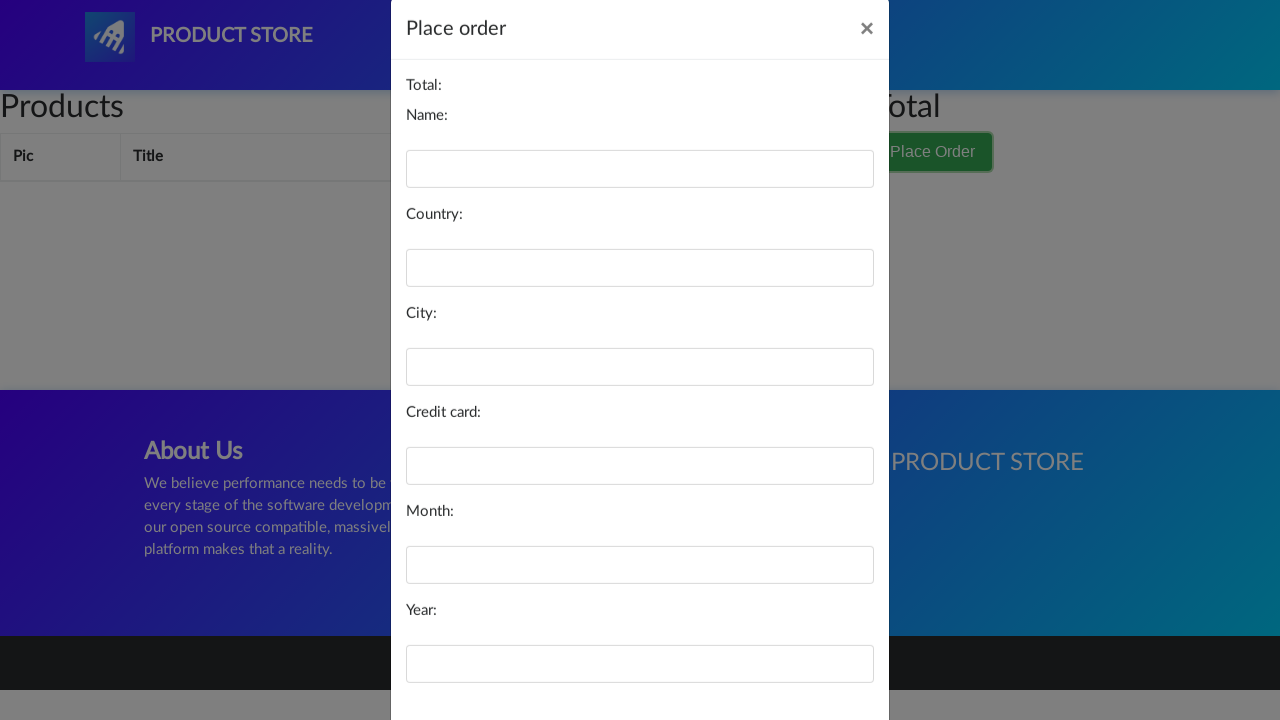

Filled customer name field with 'Maria' on #name
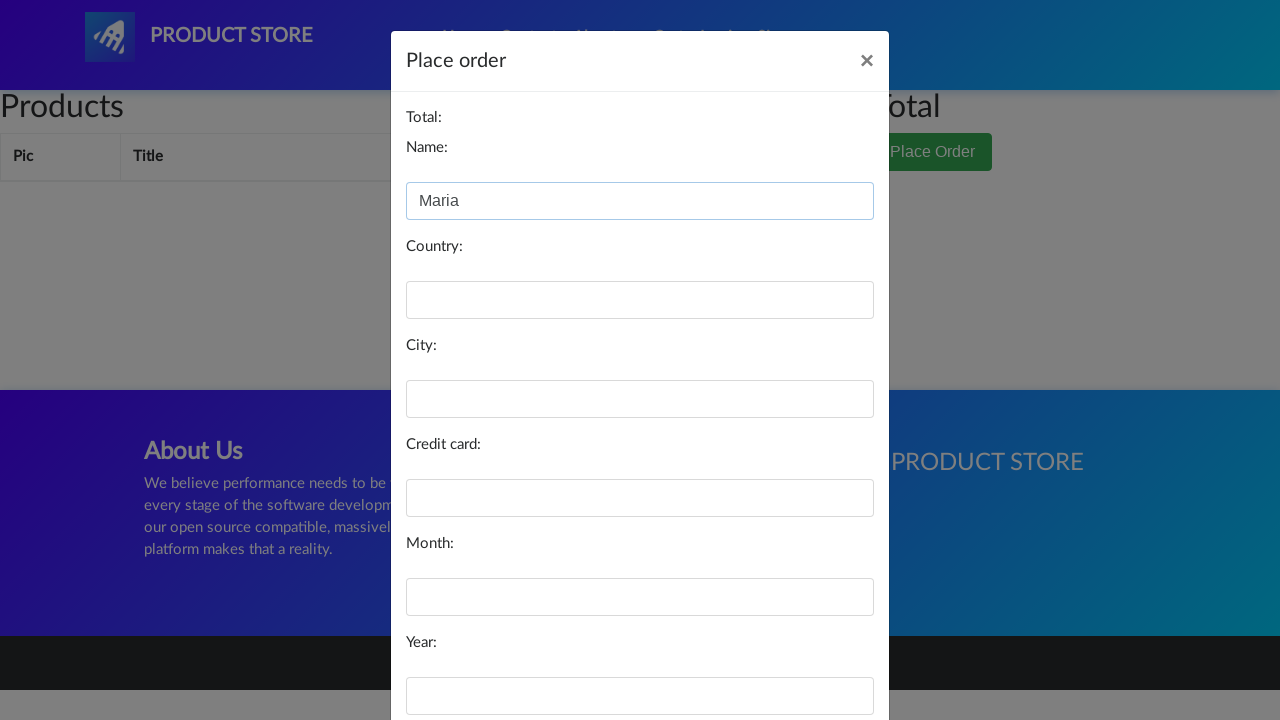

Filled country field with 'Bolivia' on #country
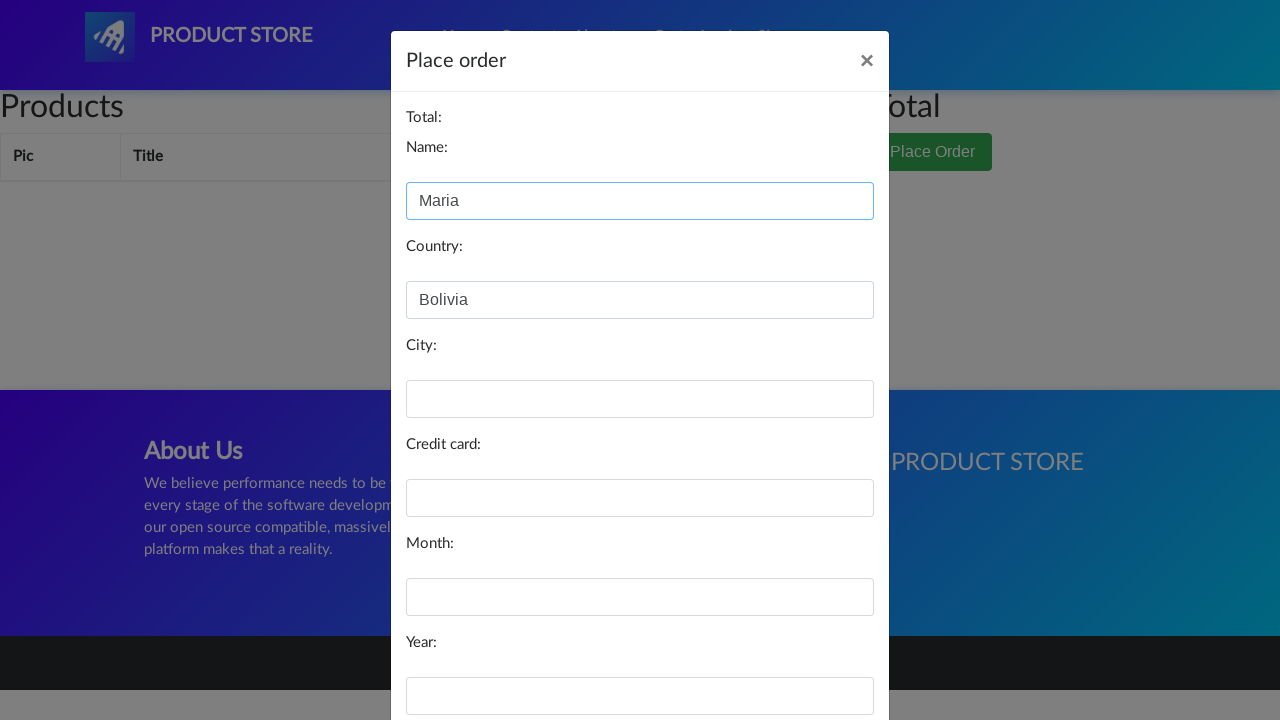

Filled city field with 'La Paz' on #city
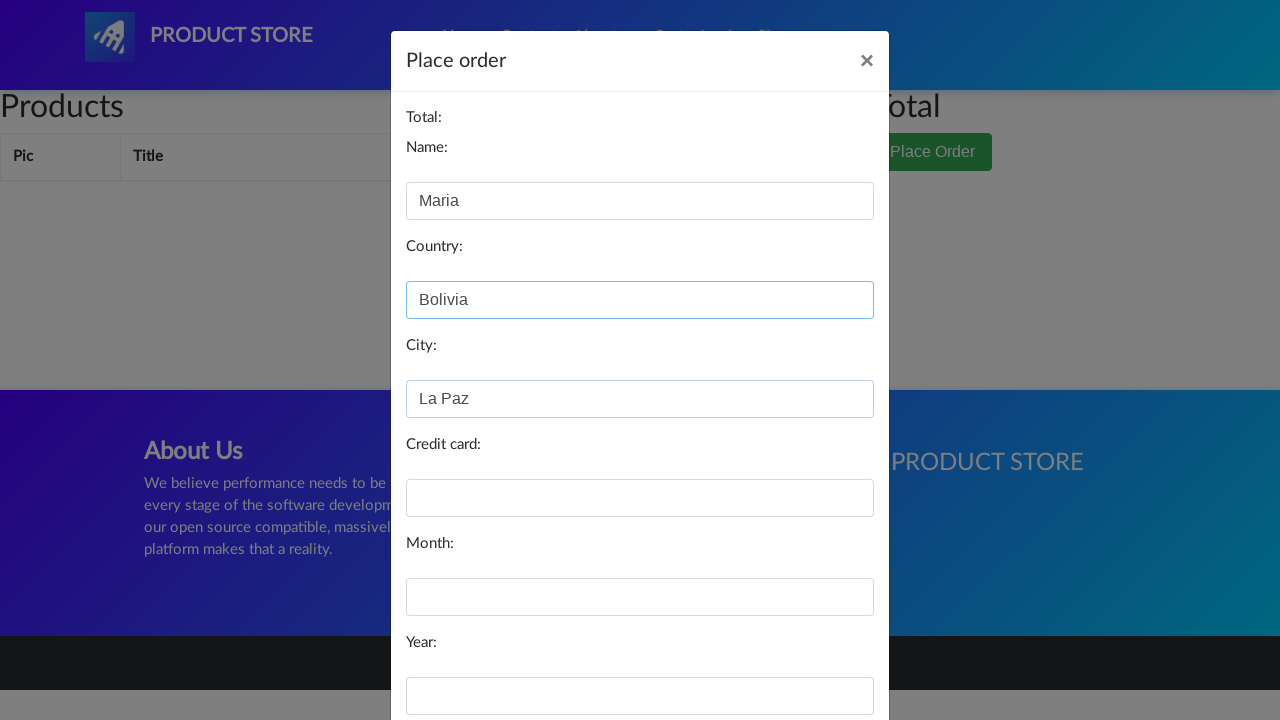

Filled credit card field with '1234567890123456' on #card
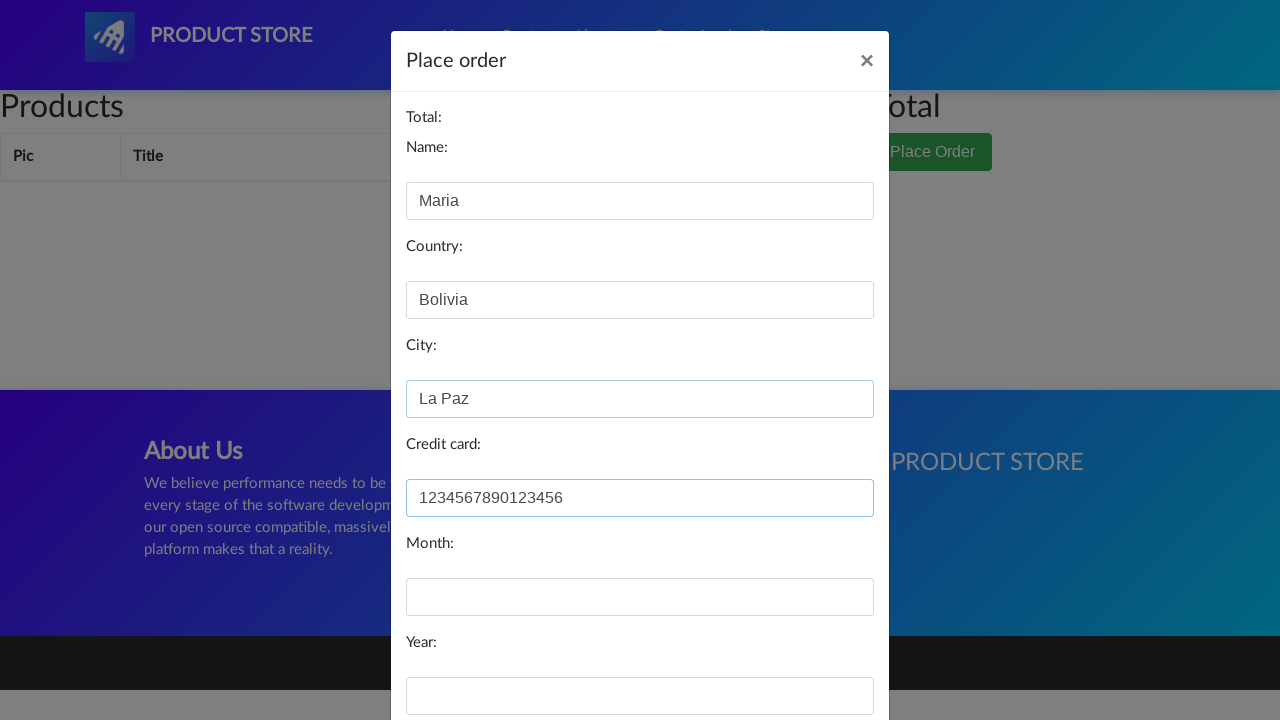

Filled card expiration month with '10' on #month
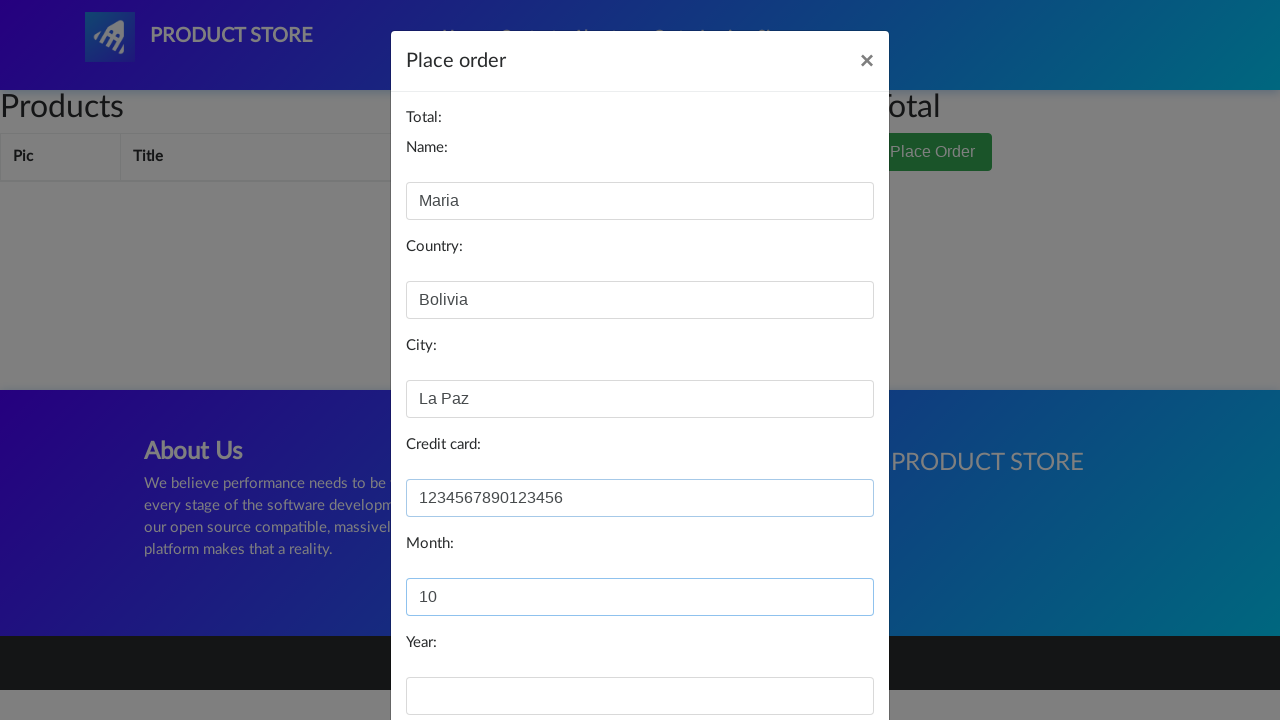

Filled card expiration year with '2025' on #year
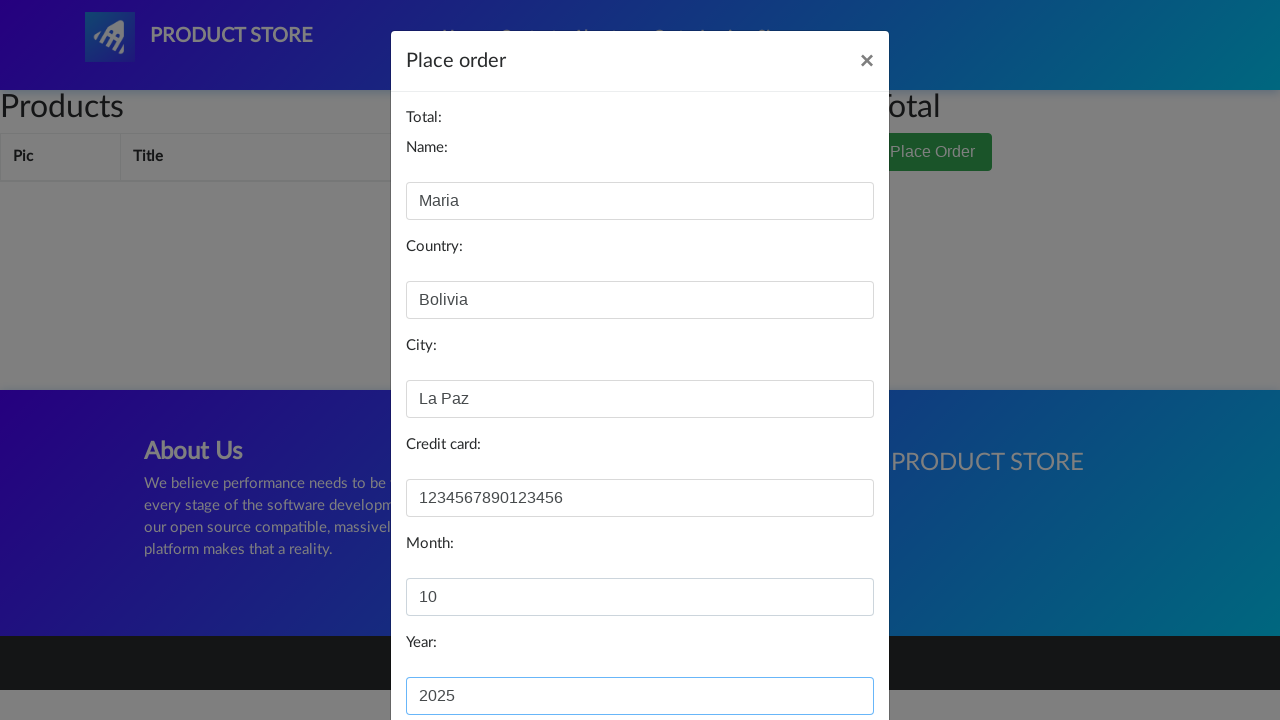

Clicked 'Purchase' button to submit order at (823, 655) on button[onclick='purchaseOrder()']
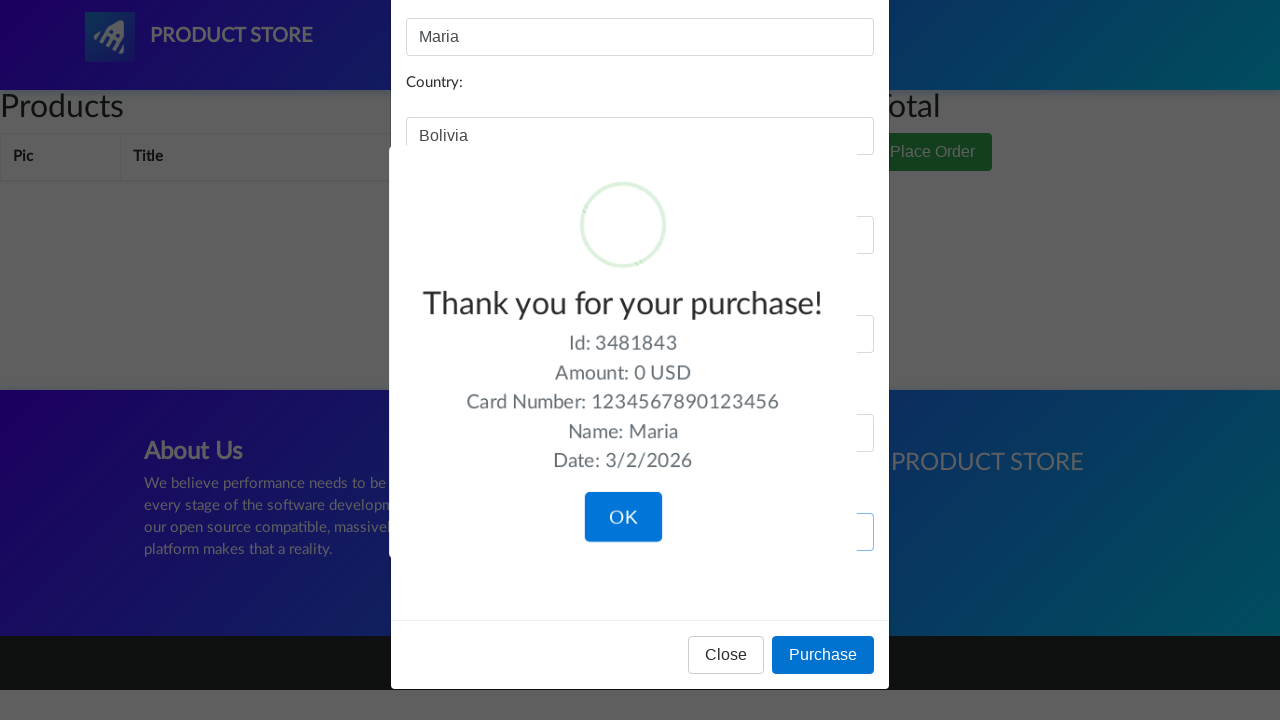

Order confirmation modal appeared
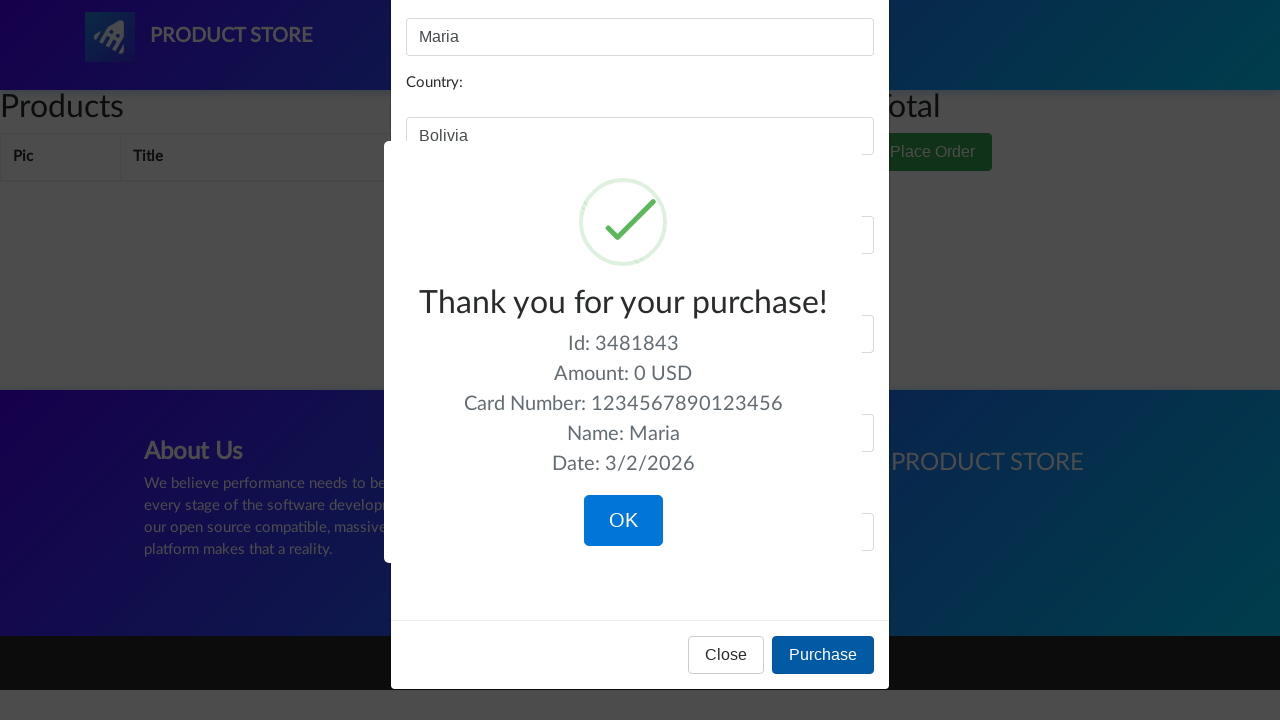

Clicked OK button to confirm order purchase at (623, 521) on .sweet-alert .confirm
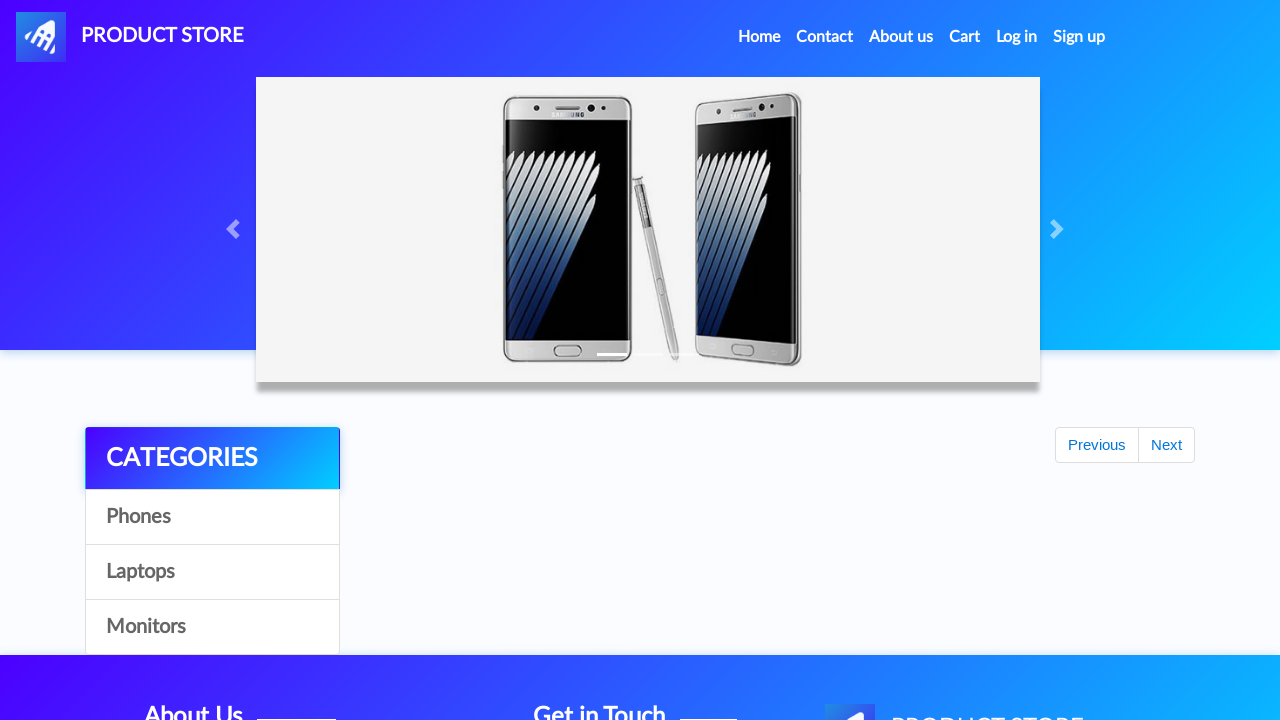

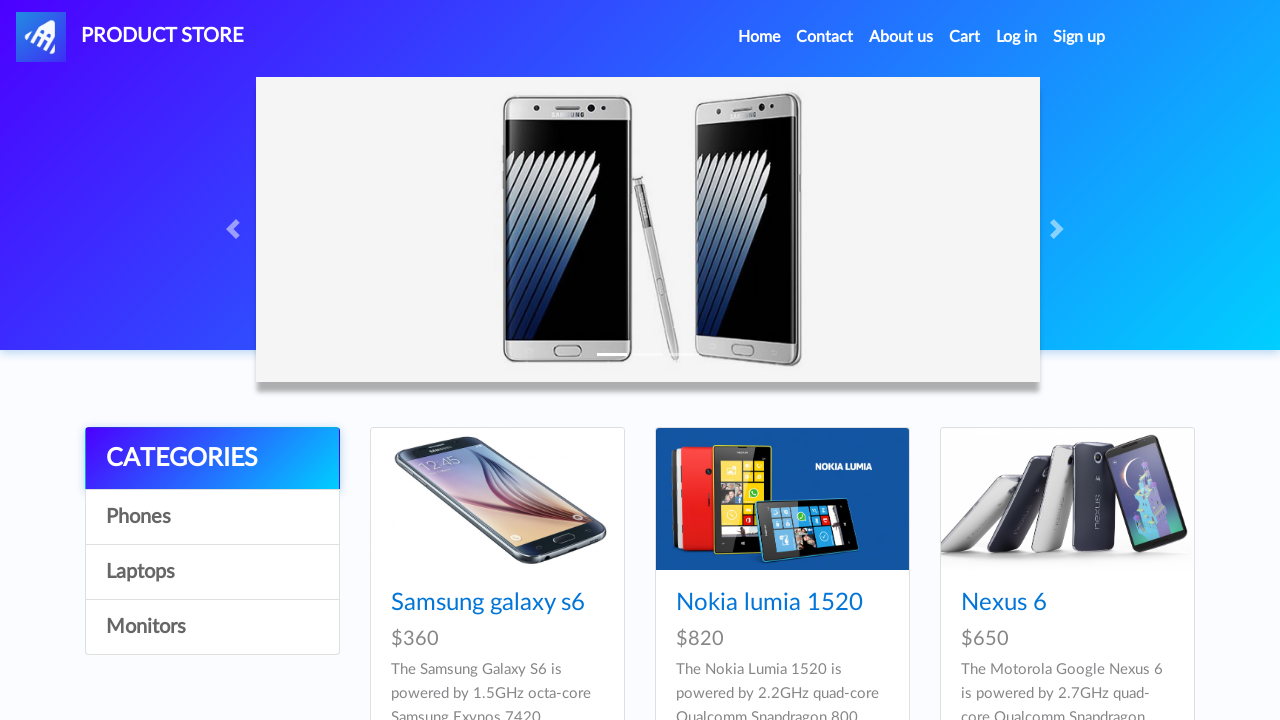